Tests contact form validation with message too short and verifies error message

Starting URL: https://techytypes.com/

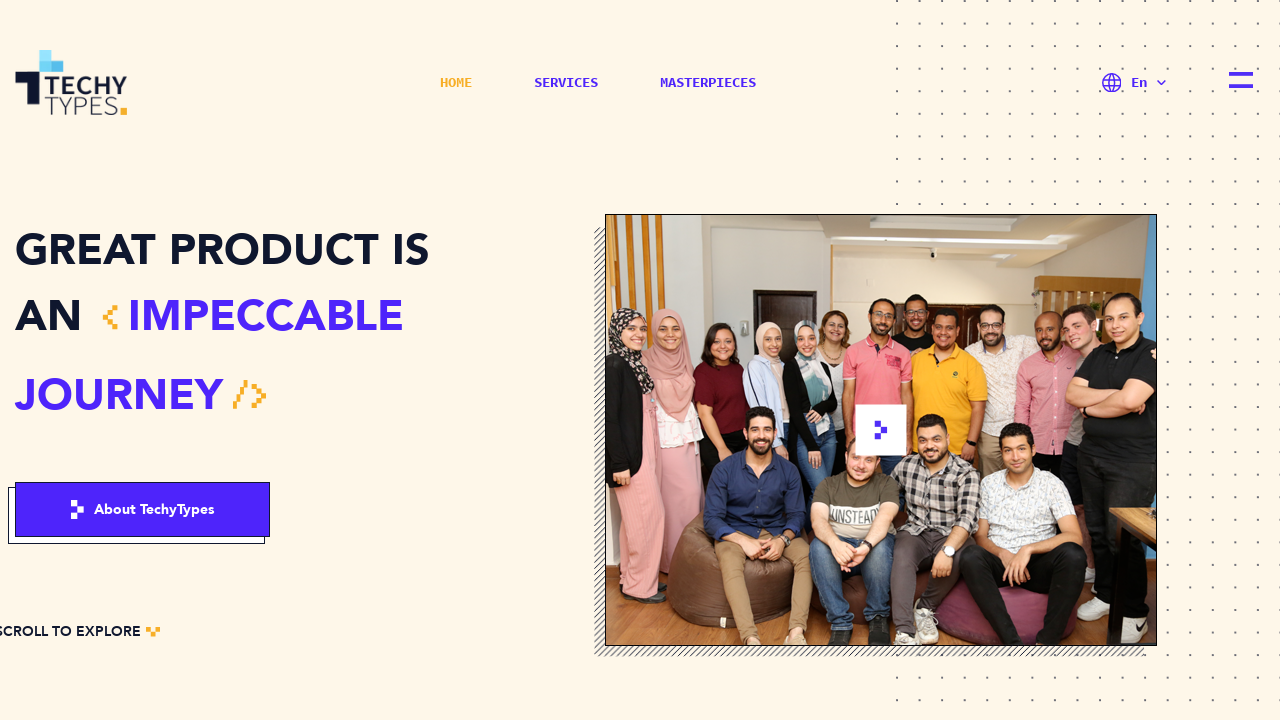

Filled name field with 'Mary' on //*[@id="__next"]/div[2]/div[8]/div/div[2]/form/div[1]/div[1]/div/input
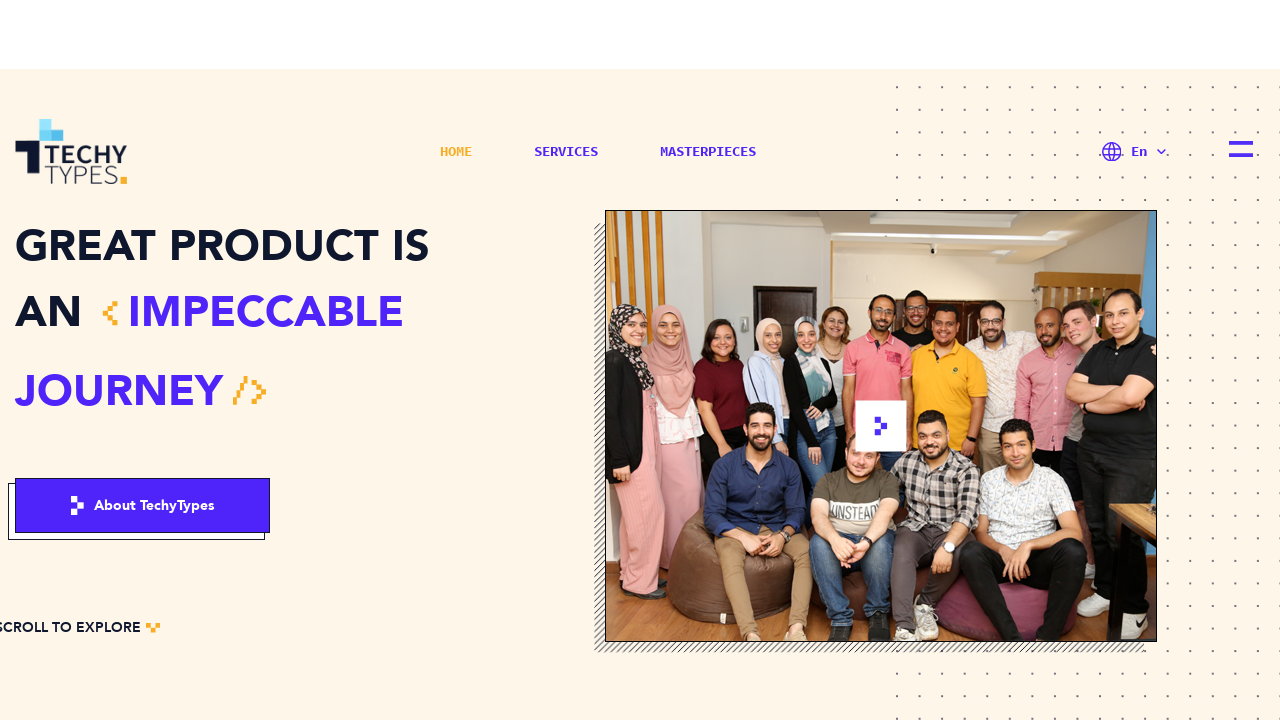

Filled email field with 'Mary@gmaill.com' on //*[@id="__next"]/div[2]/div[8]/div/div[2]/form/div[1]/div[2]/div/input
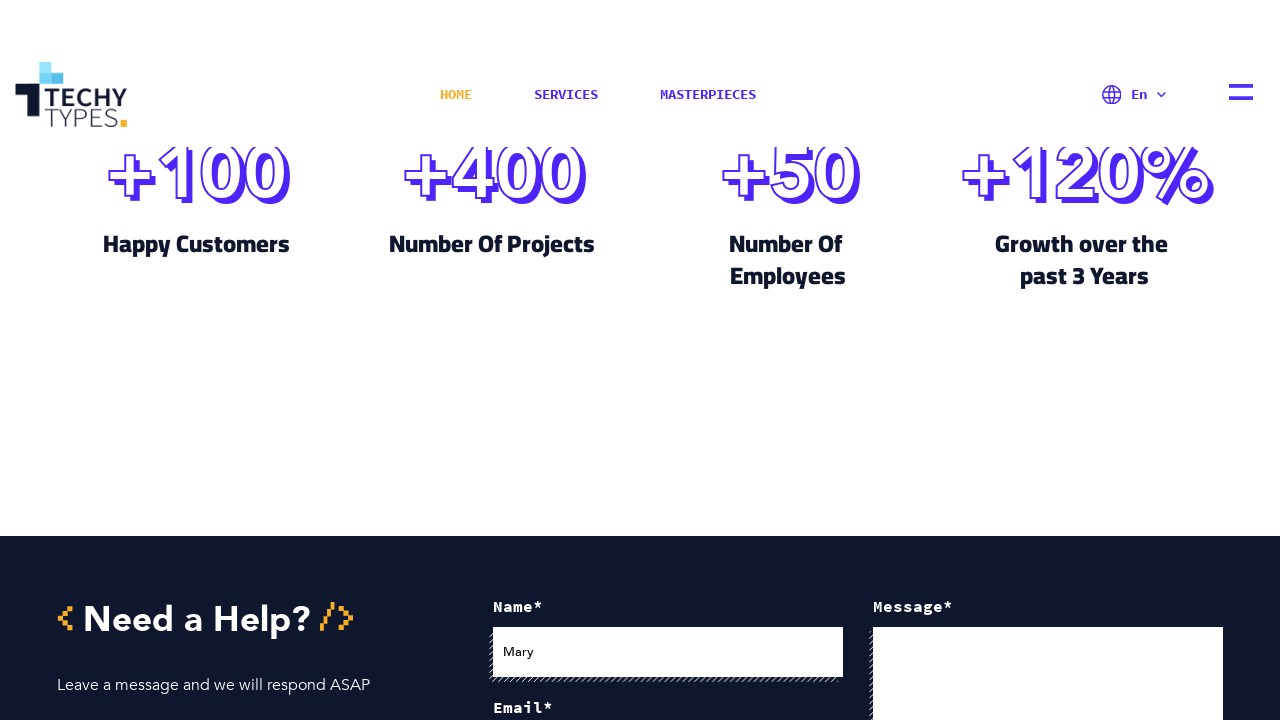

Filled message field with single character 'h' (too short) on //*[@id="__next"]/div[2]/div[8]/div/div[2]/form/div[2]/div/div/div/div/textarea
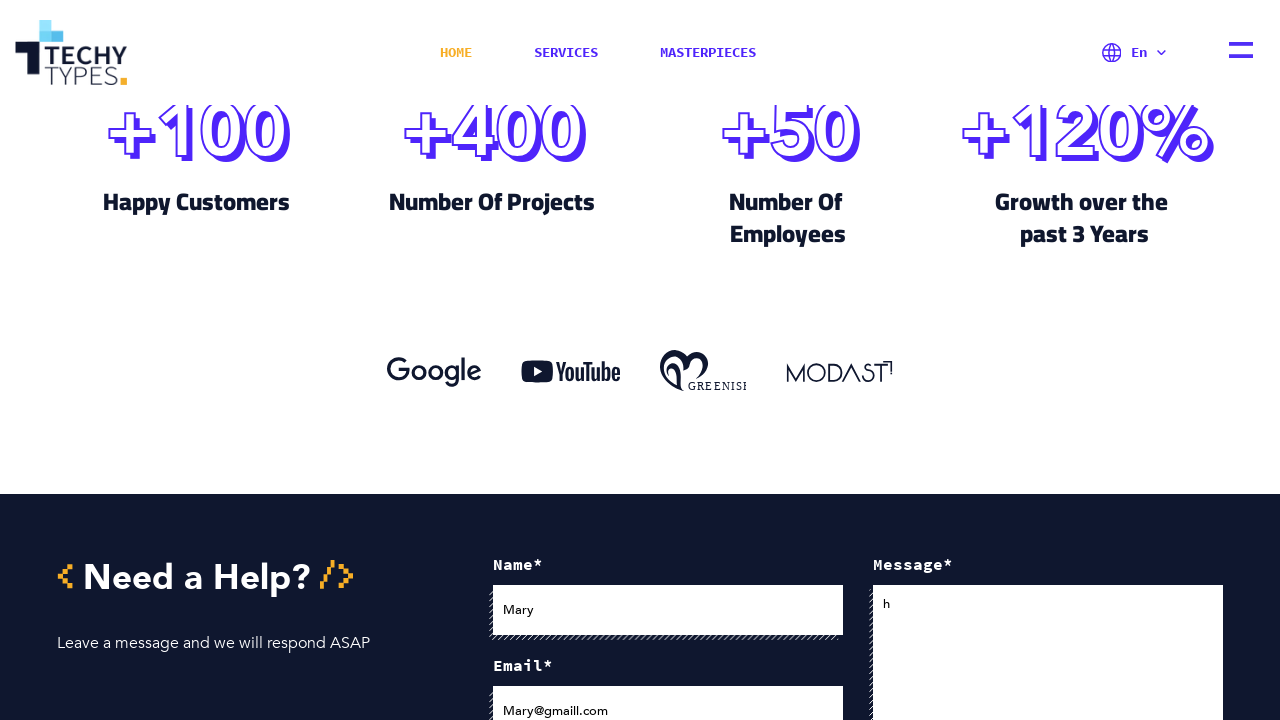

Clicked submit button to submit form with short message at (1140, 360) on button[type="submit"]
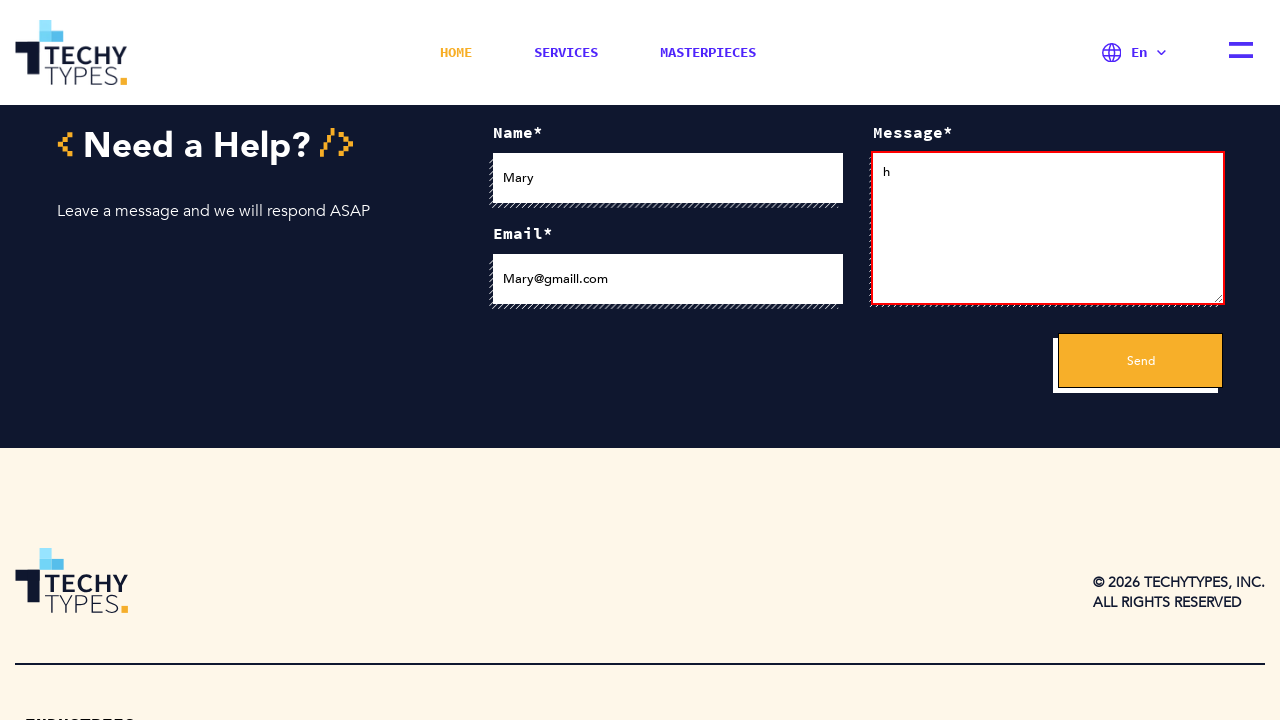

Error toast notification appeared
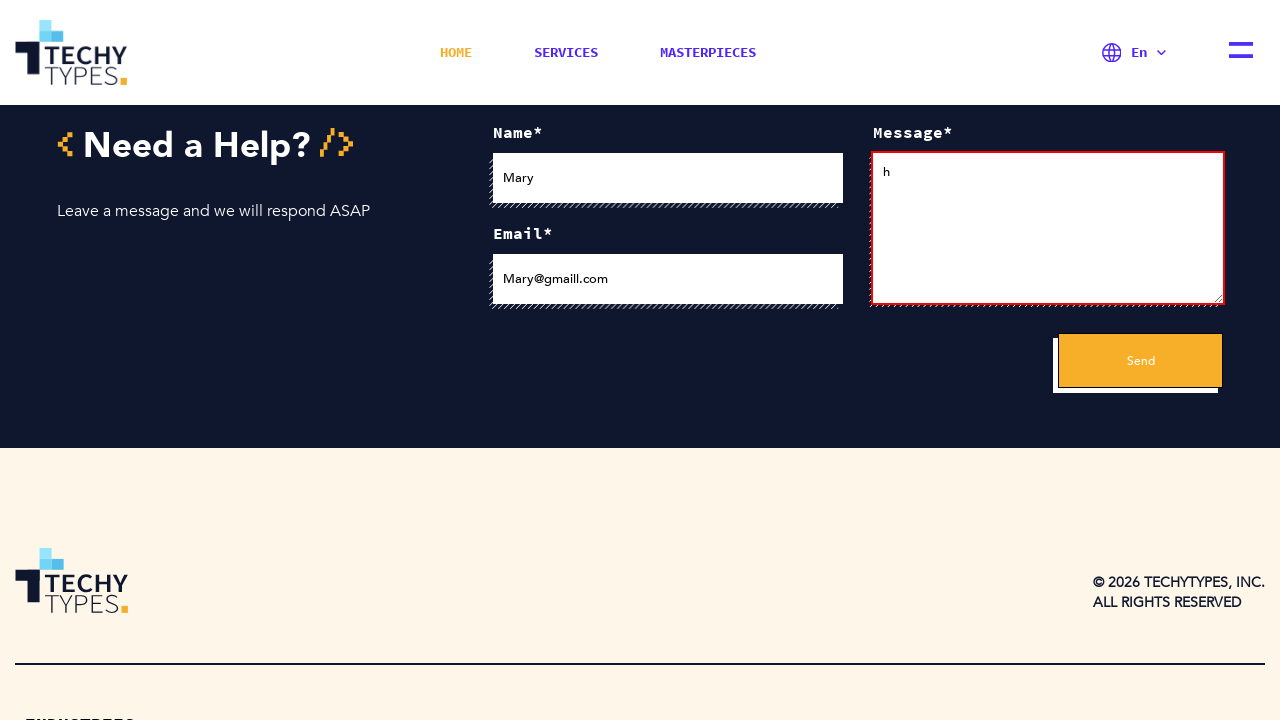

Retrieved error message text from toast notification
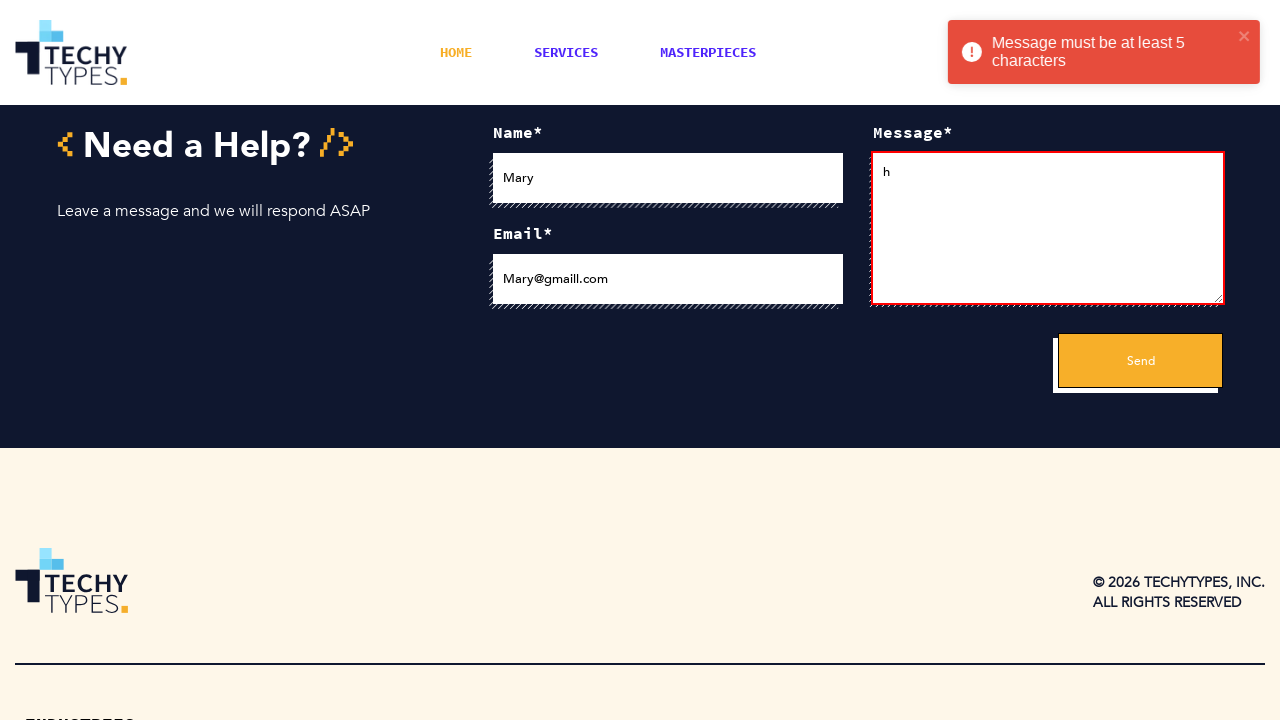

Verified error message contains 'Message must be at least 5 characters'
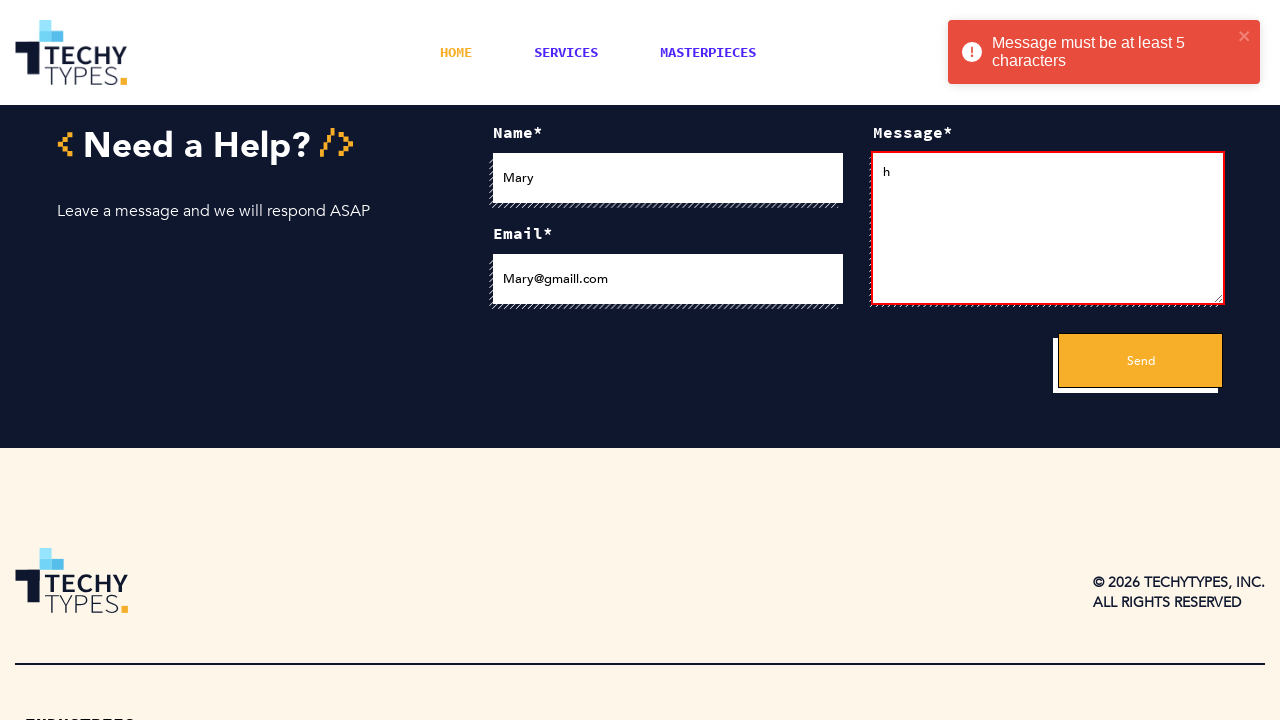

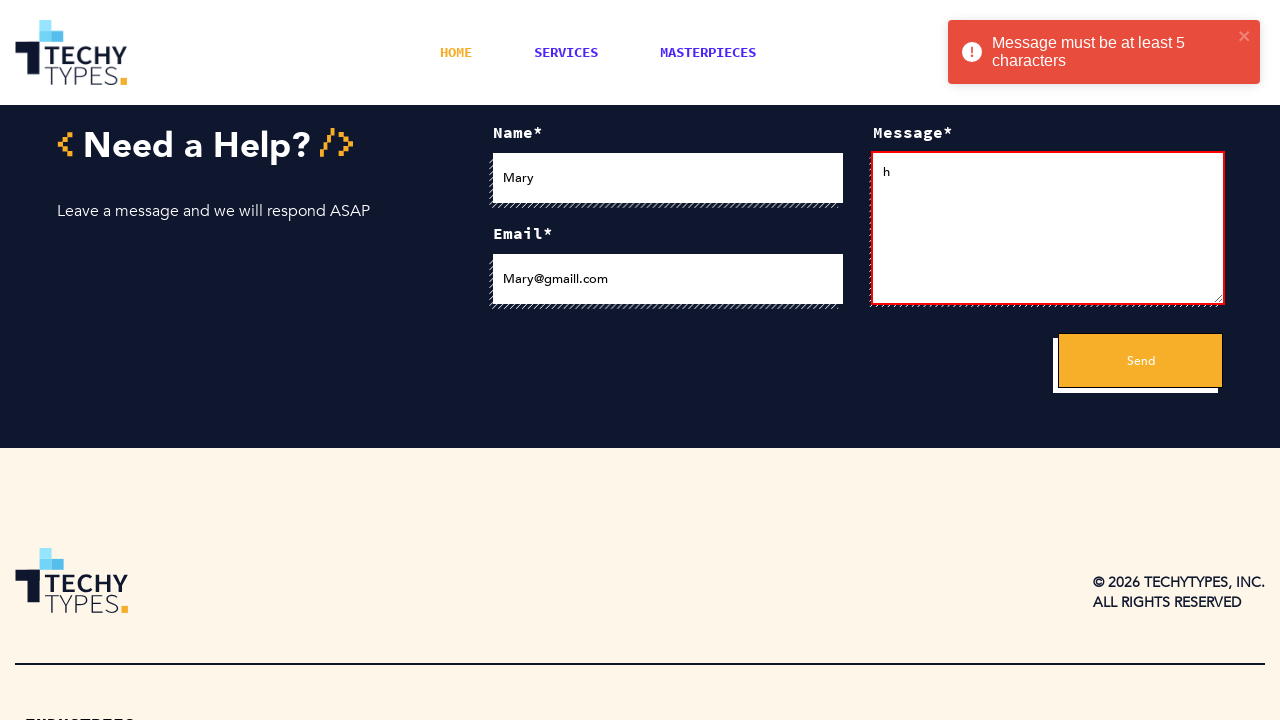